Navigates to Rahul Shetty Academy website and verifies the page loads by checking the page title

Starting URL: https://rahulshettyacademy.com/

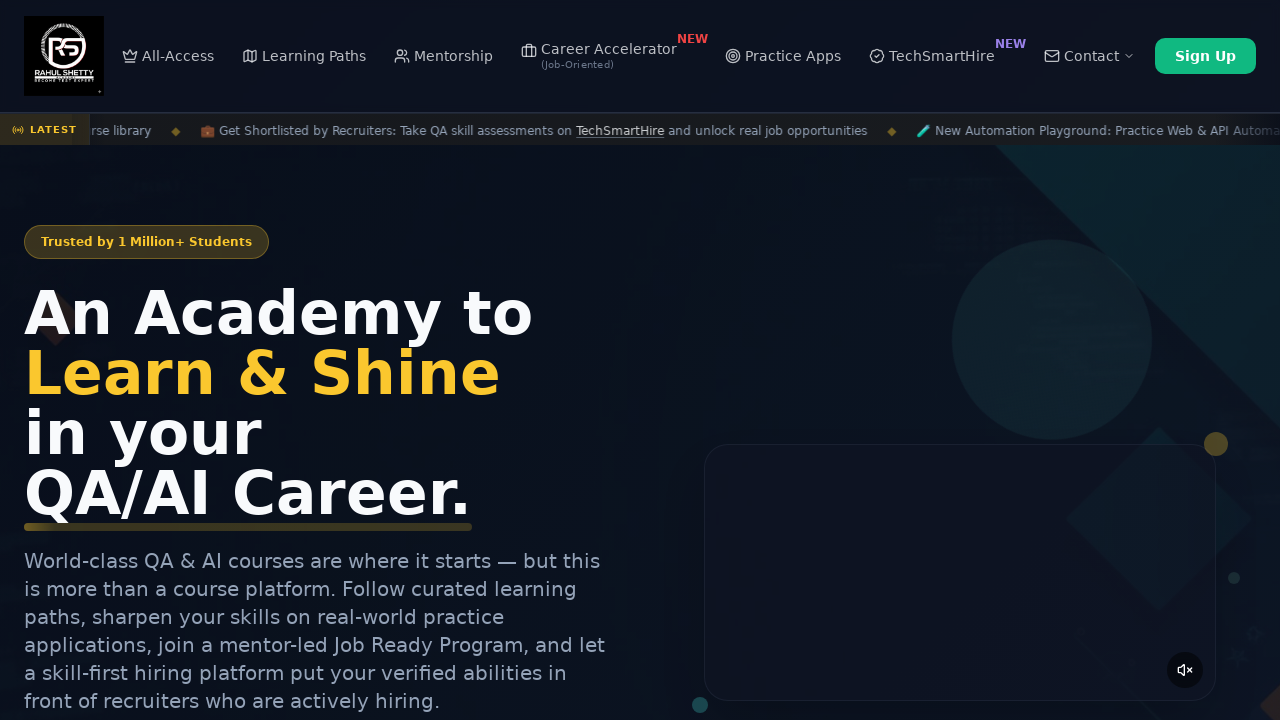

Waited for page to reach domcontentloaded state
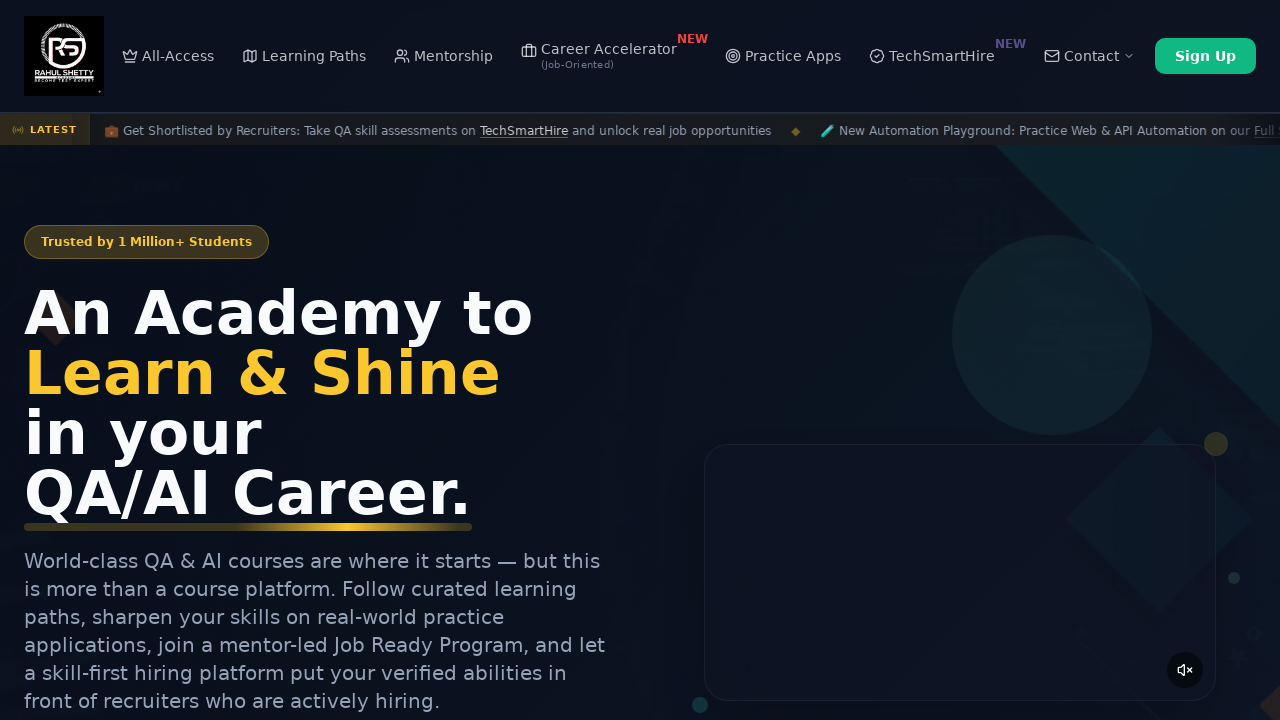

Retrieved page title: Rahul Shetty Academy | QA Automation, Playwright, AI Testing & Online Training
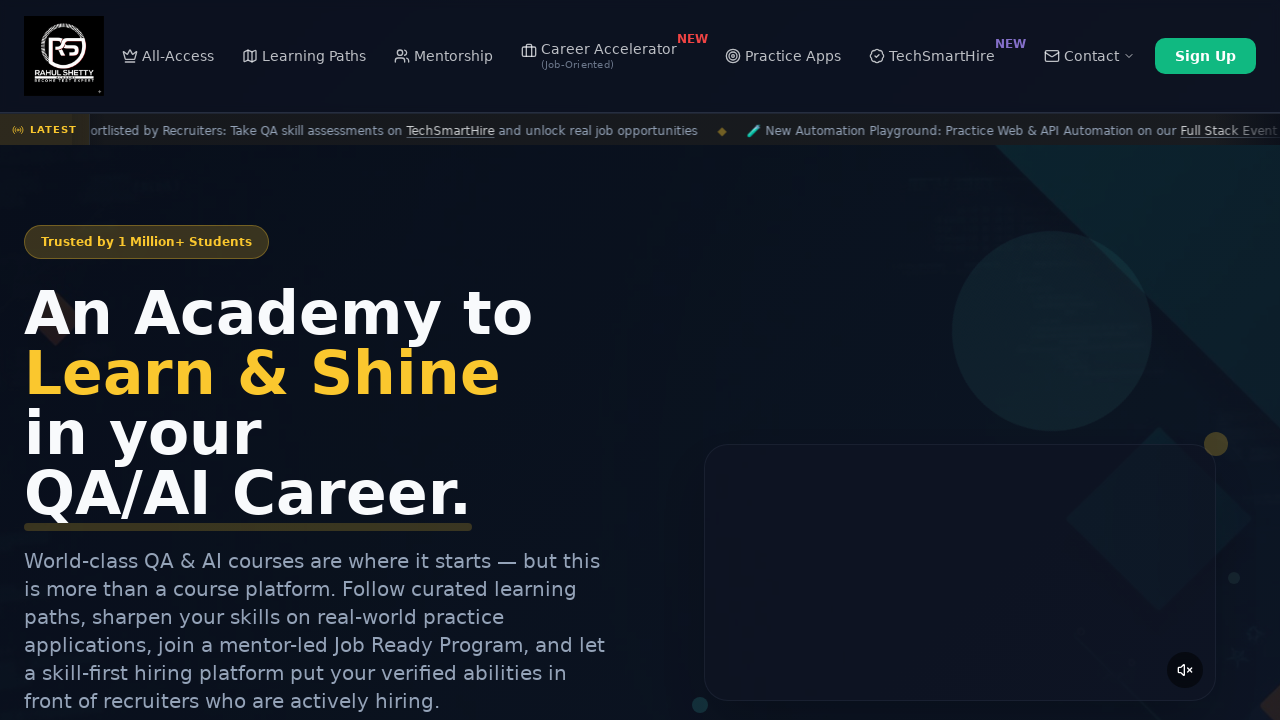

Verified page title is not empty - page loaded successfully
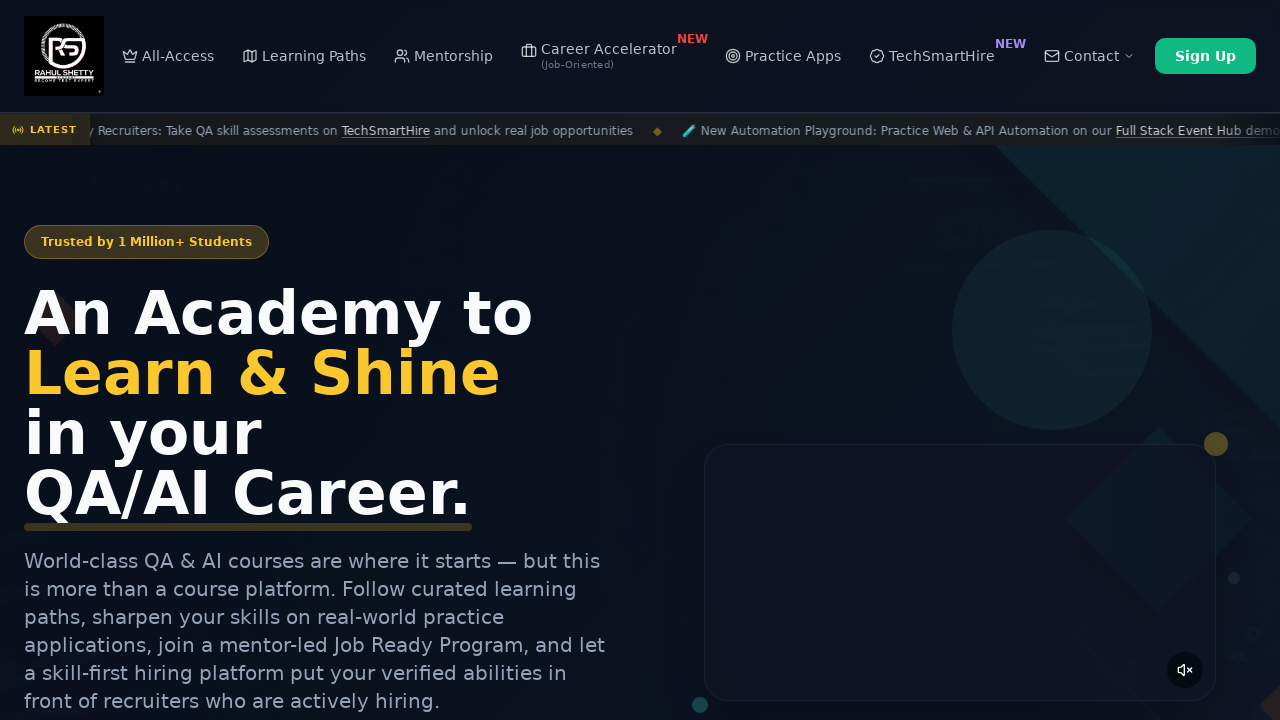

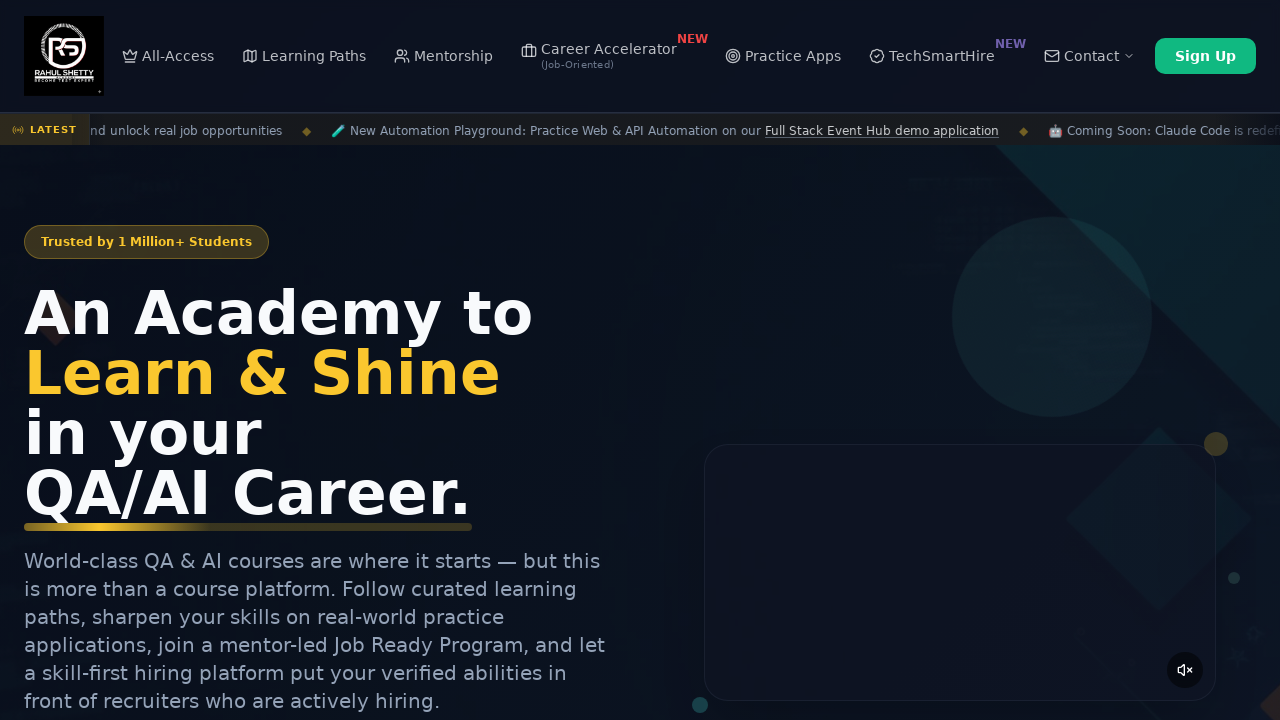